Tests iframe interaction by switching to an iframe, verifying text content inside it, then switching back to the parent frame to verify header text

Starting URL: https://practice.cydeo.com/iframe

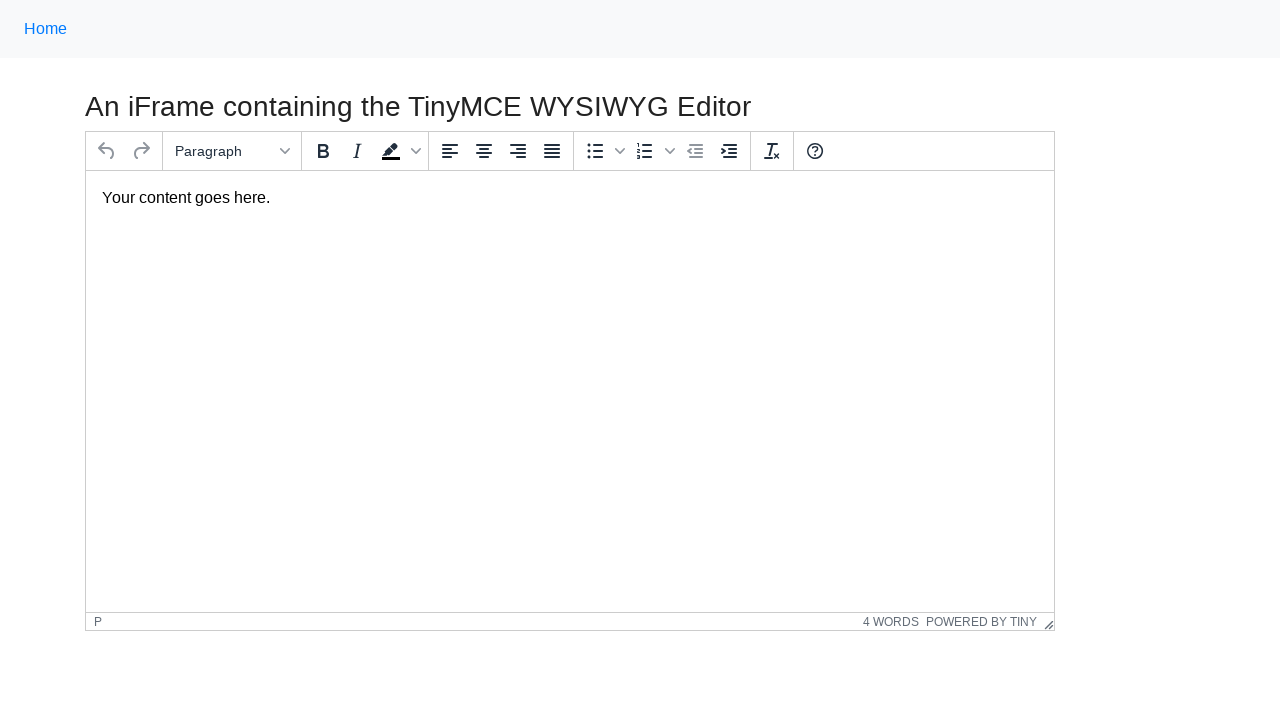

Navigated to iframe practice page
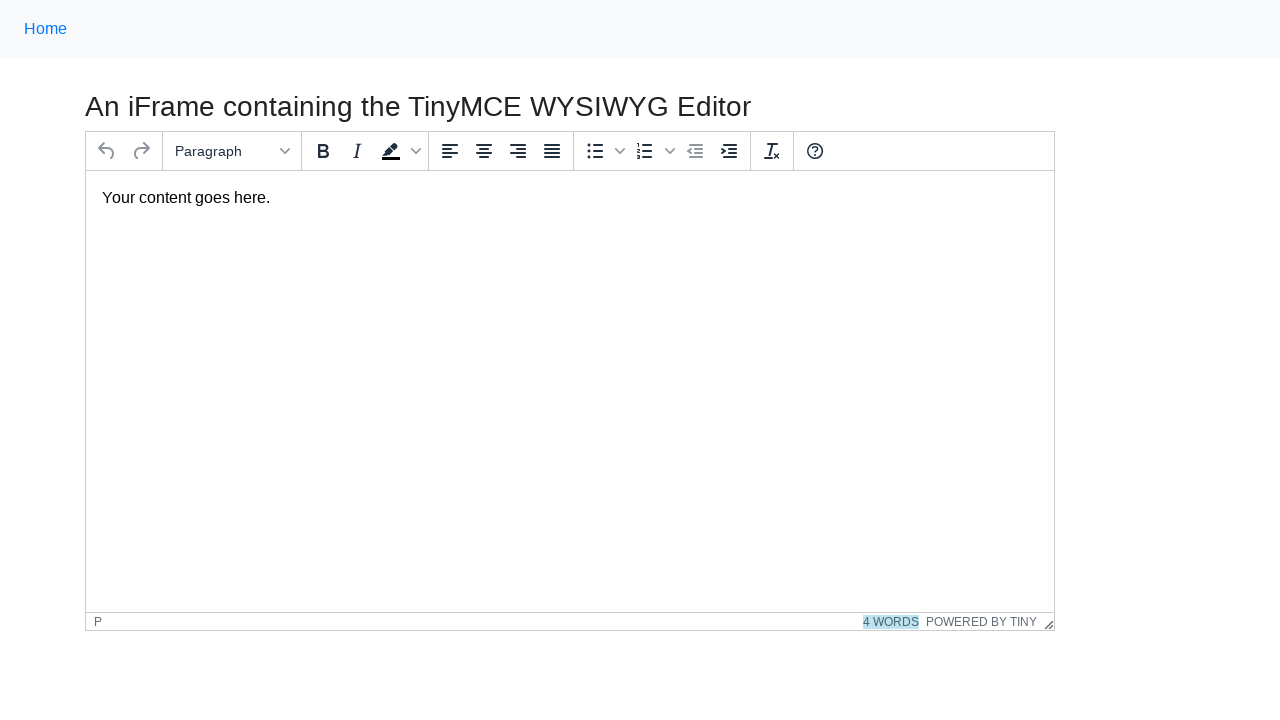

Located iframe element with id 'mce_0_ifr'
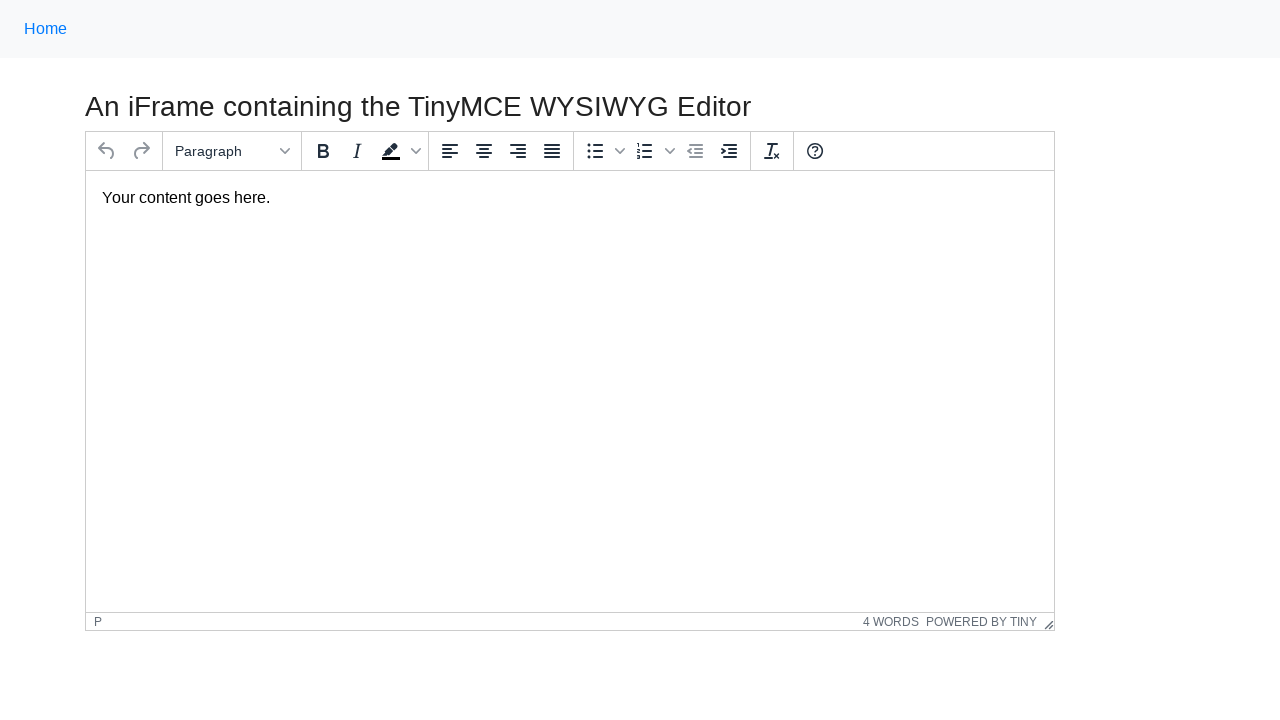

Verified paragraph text is visible inside the iframe
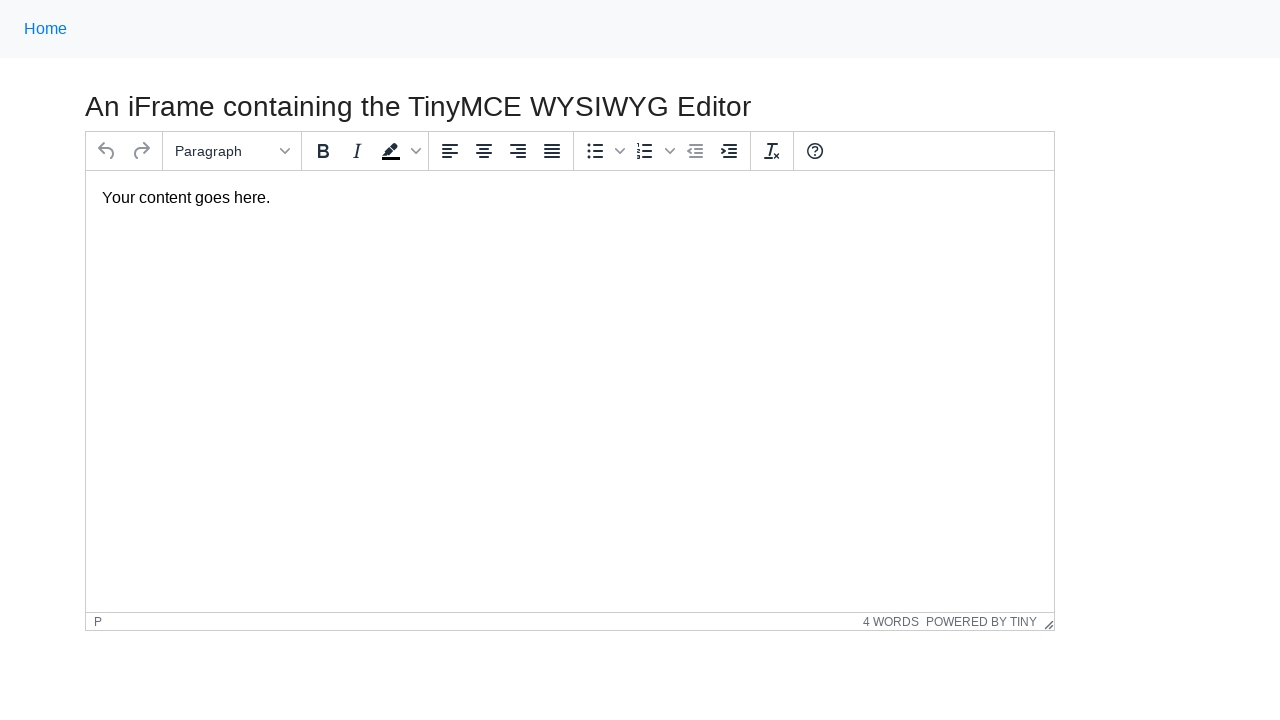

Verified h3 header text is visible in the parent frame
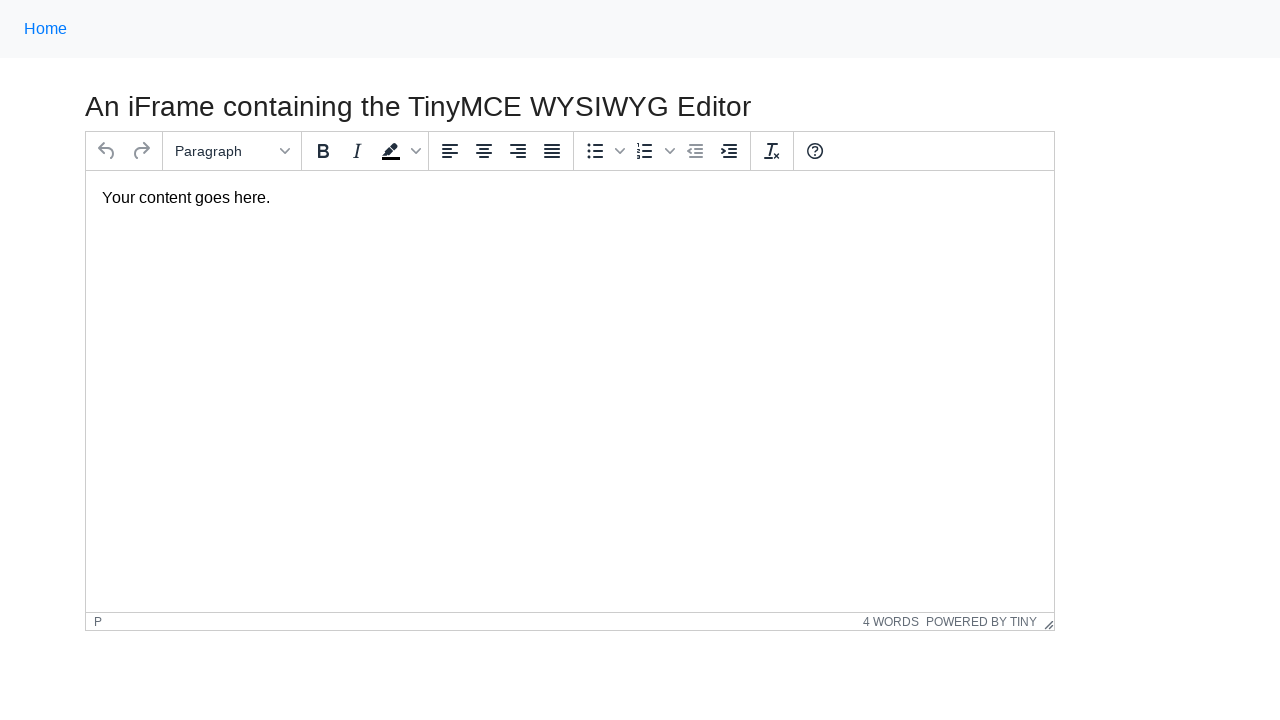

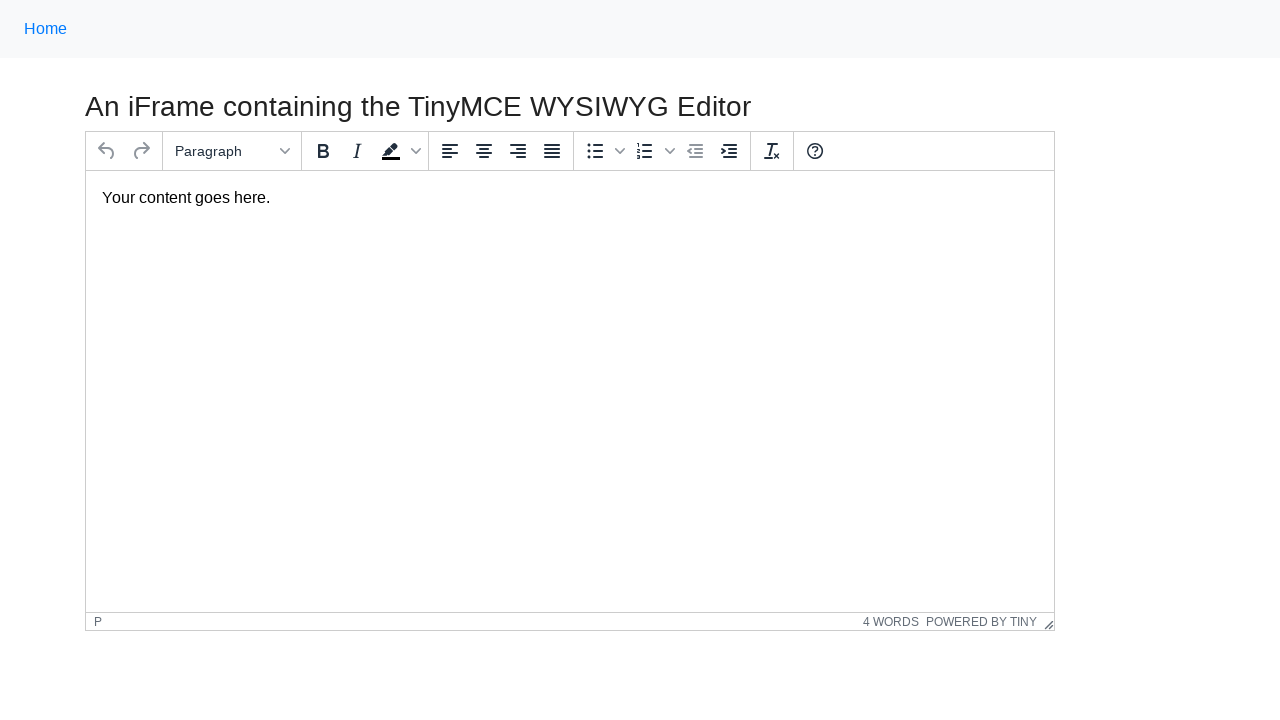